Tests a form that calculates the sum of two numbers by reading the numbers from the page, calculating their sum, and selecting the correct answer from a dropdown

Starting URL: https://suninjuly.github.io/selects1.html

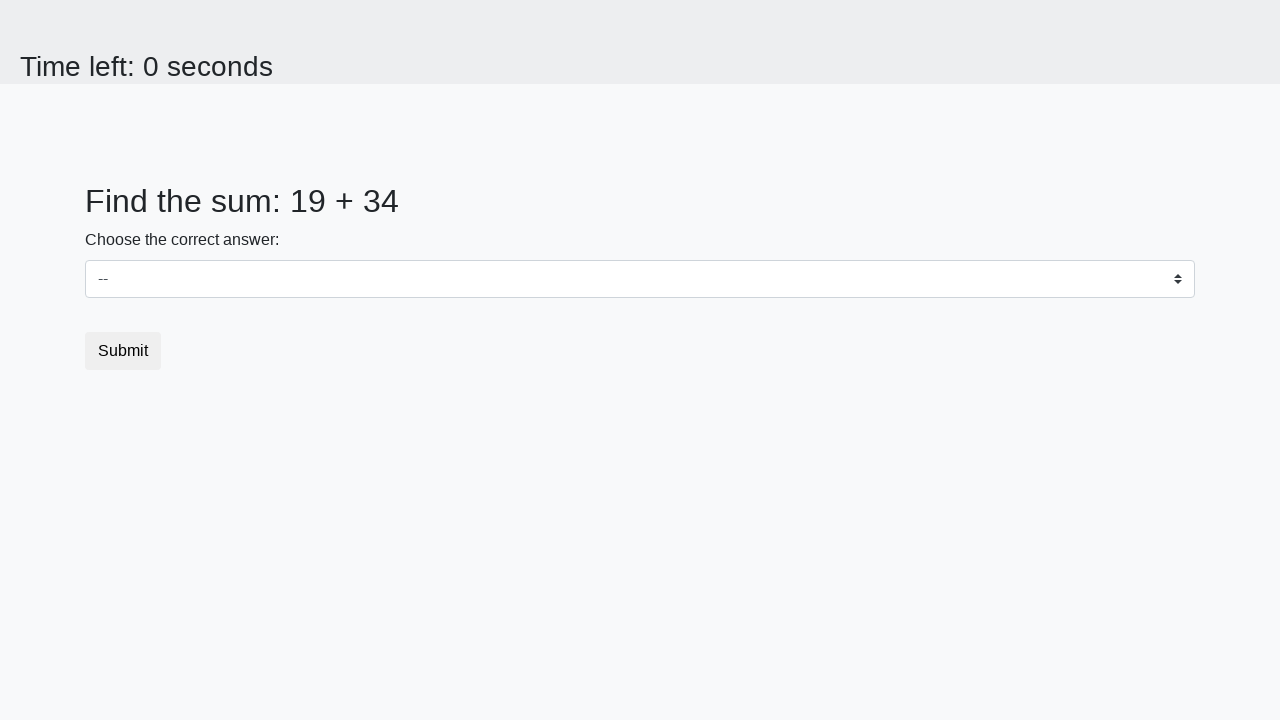

Retrieved first number from page element #num1
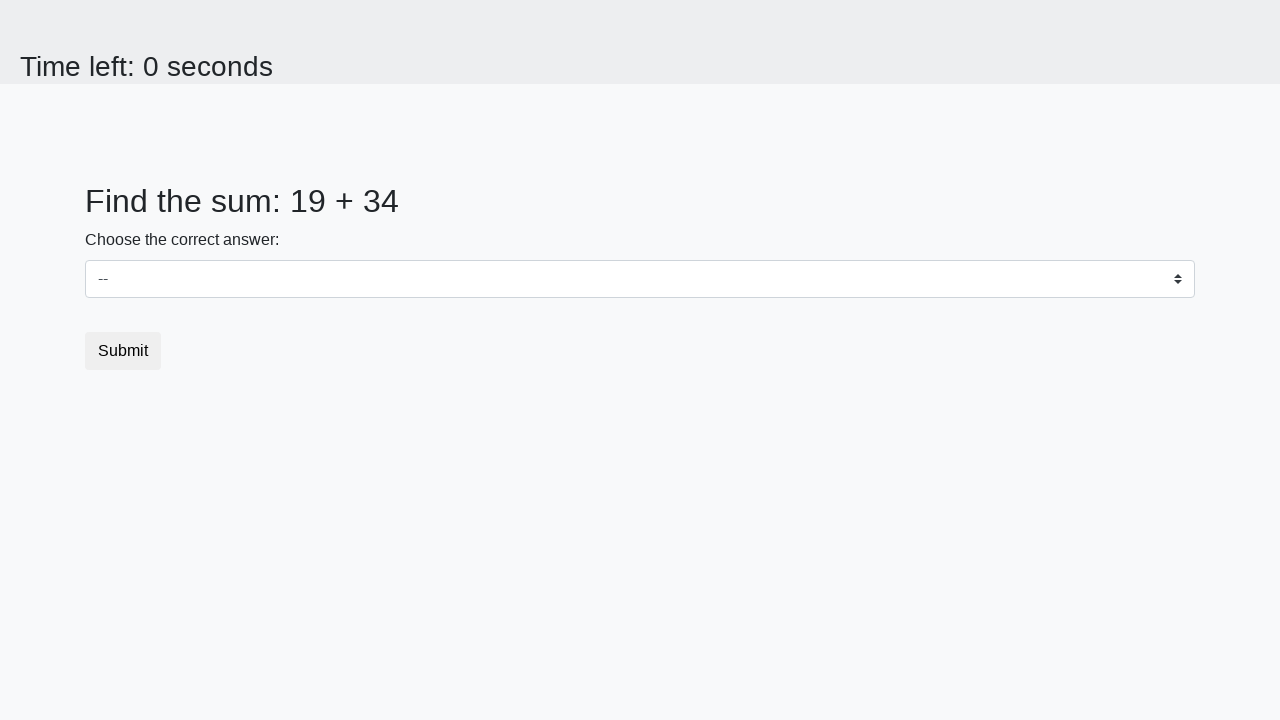

Retrieved second number from page element #num2
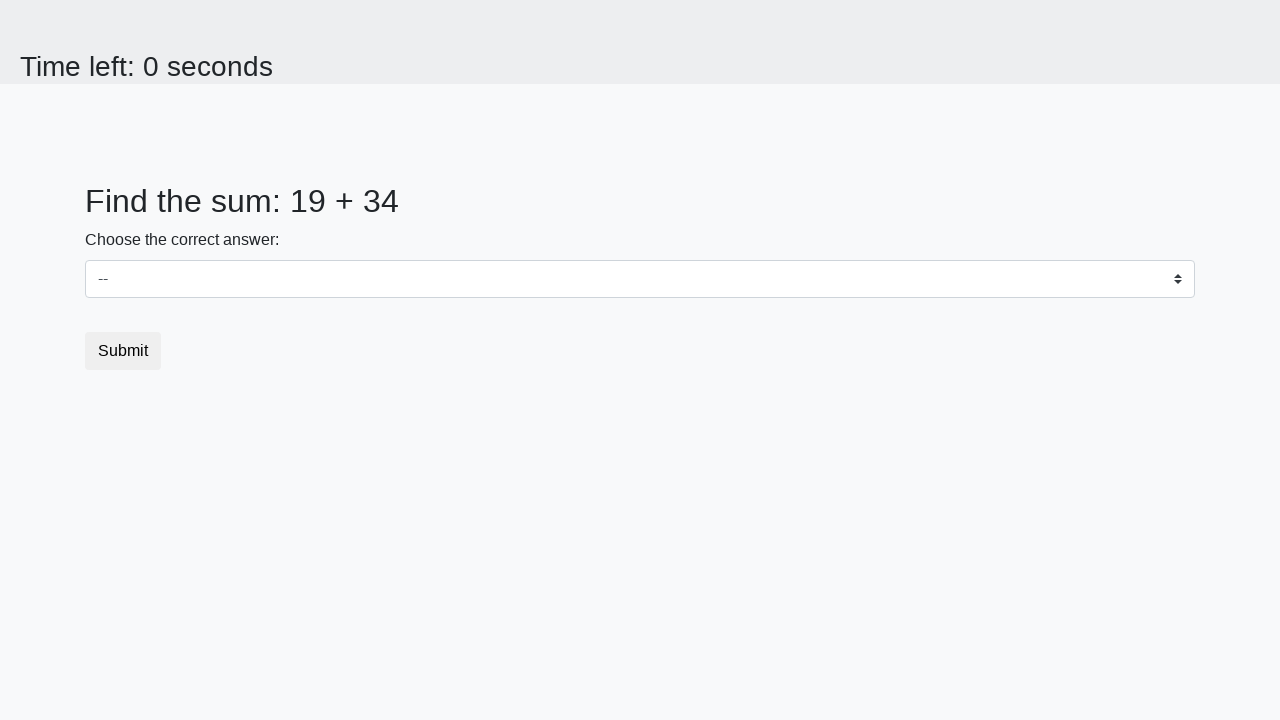

Calculated sum of 19 + 34 = 53
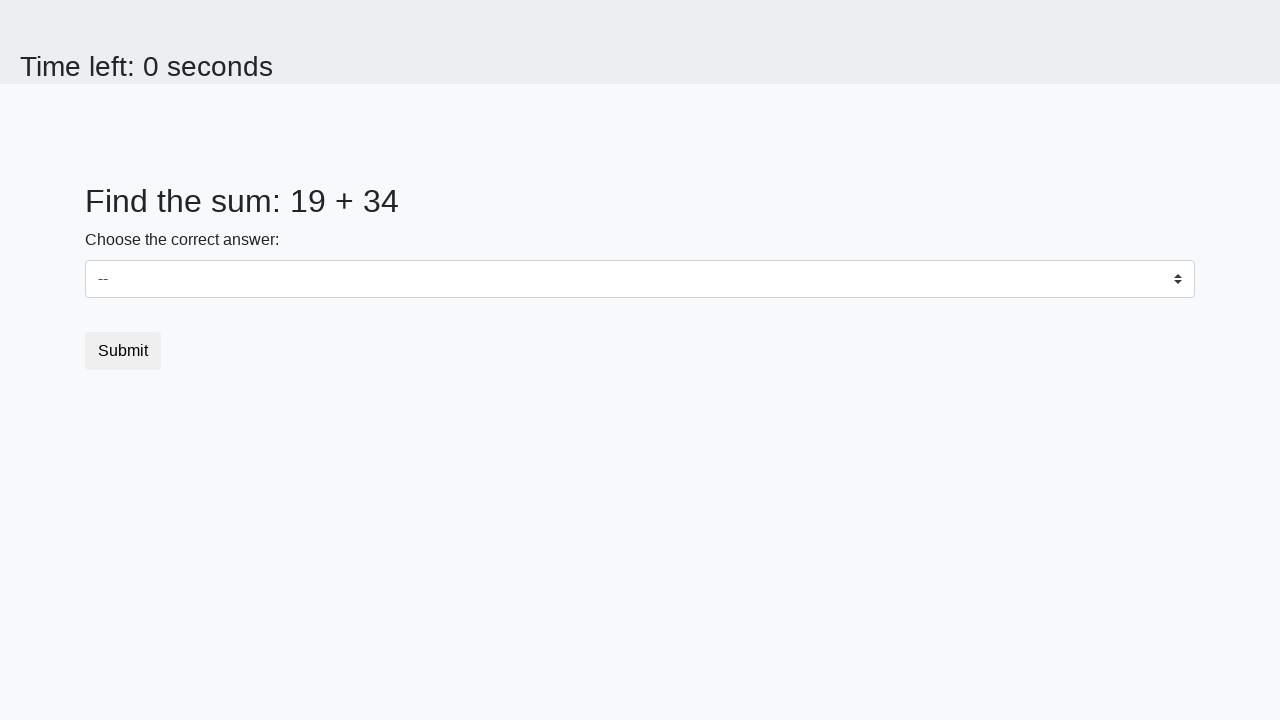

Selected 53 from the dropdown menu on select
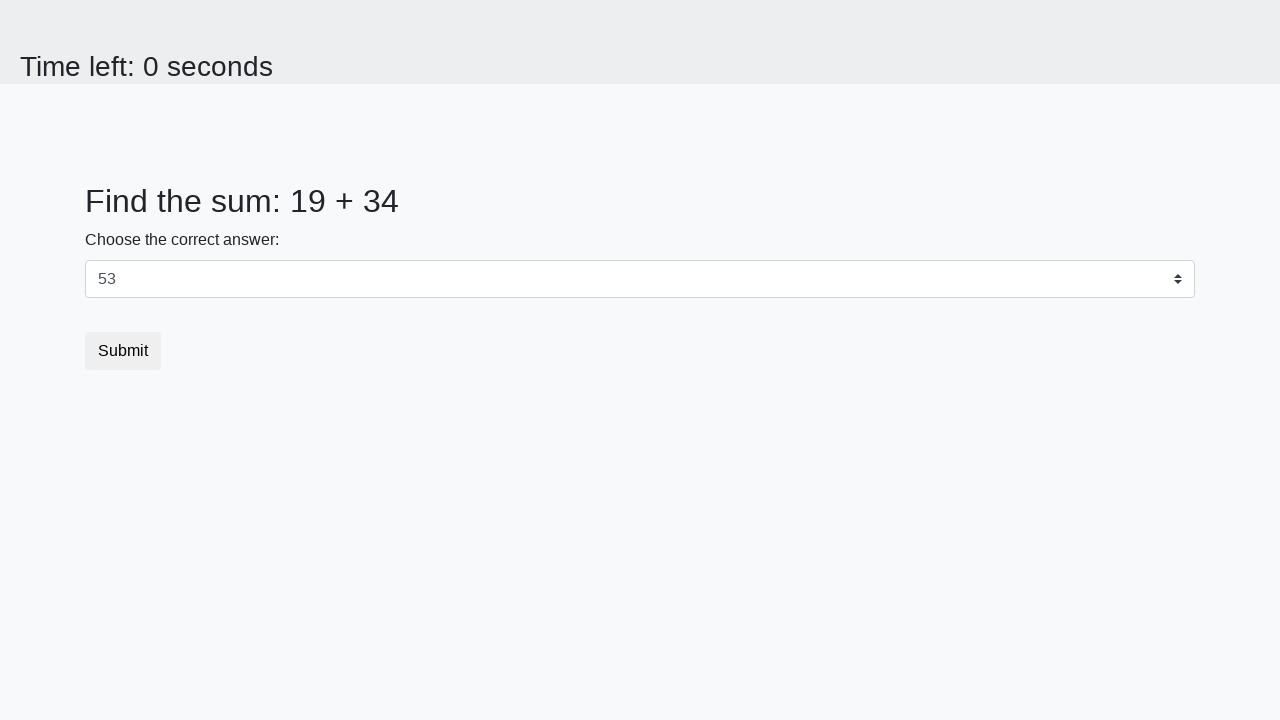

Clicked submit button to complete the form at (123, 351) on [type='submit']
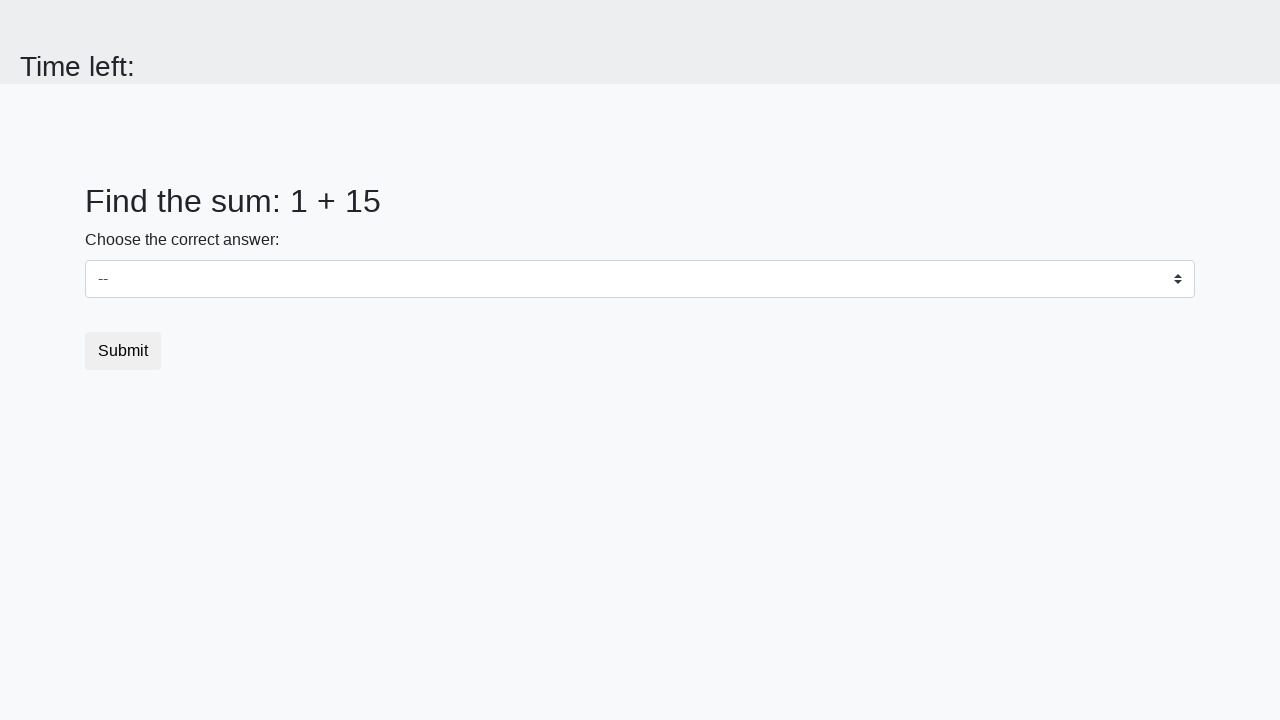

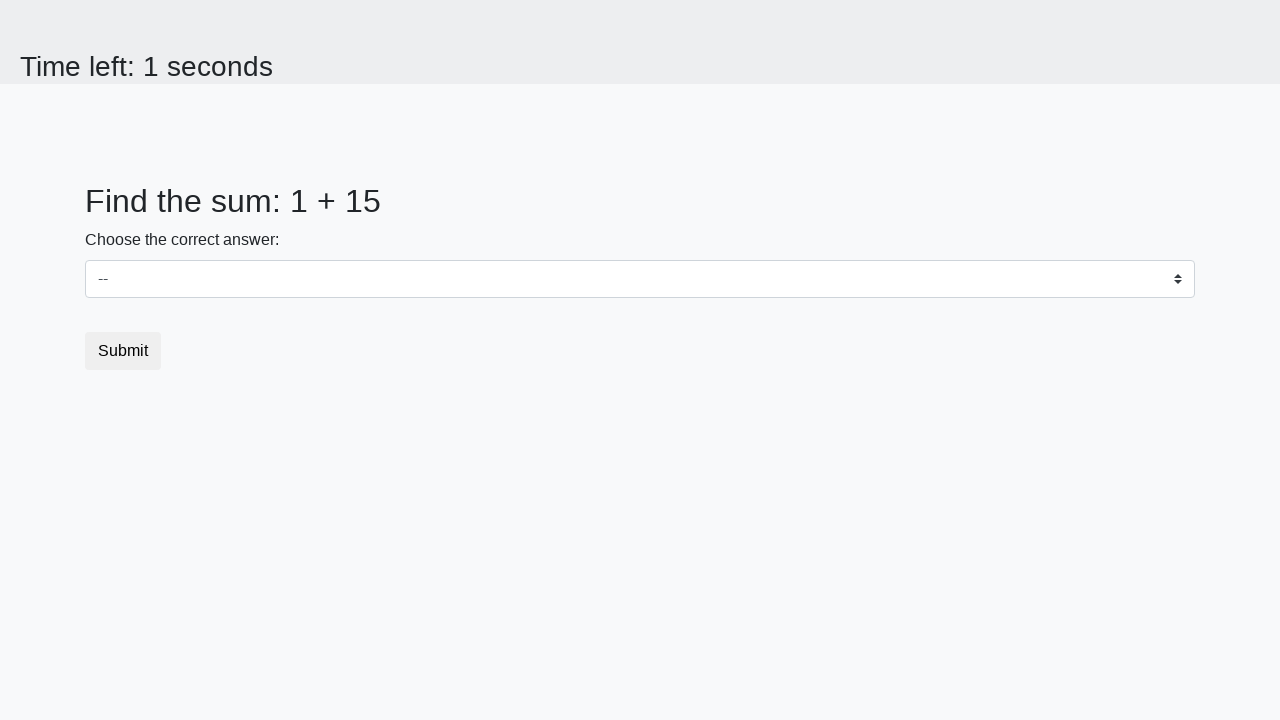